Tests radio button functionality on DemoQA website by clicking on Elements section, navigating to radio button page, and selecting different radio button options

Starting URL: https://demoqa.com/

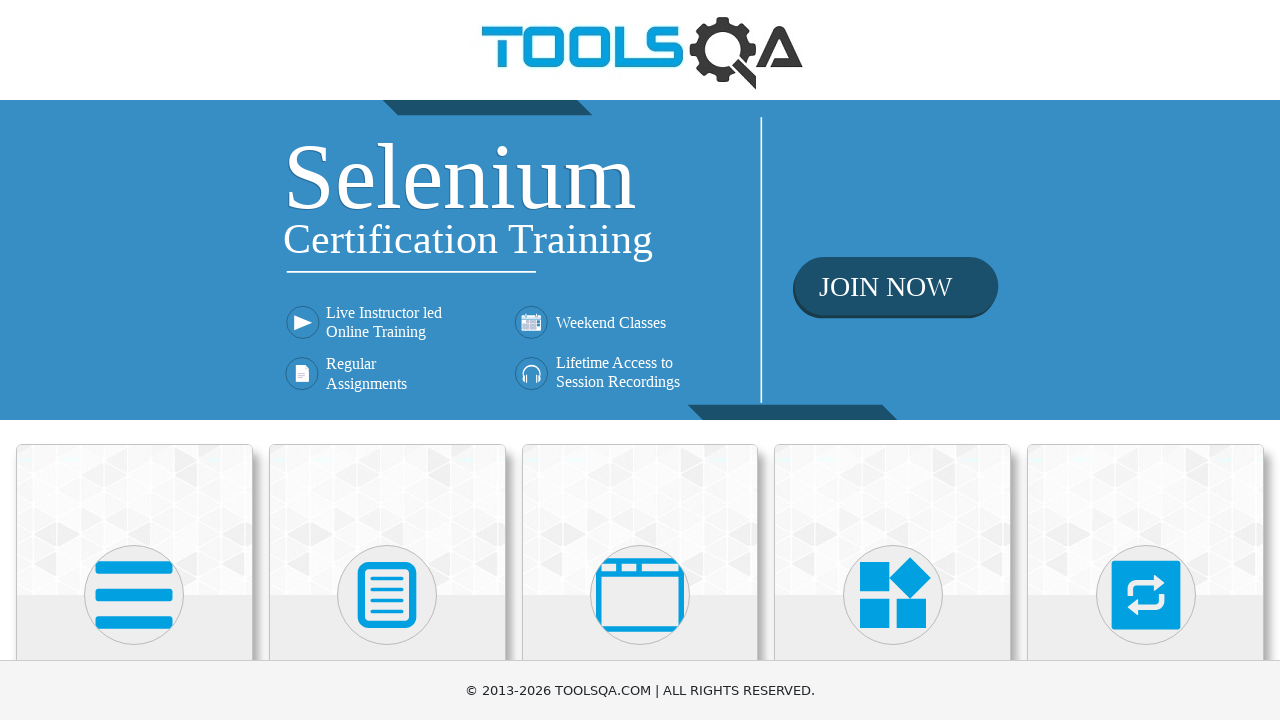

Clicked on Elements section at (134, 360) on text=Elements
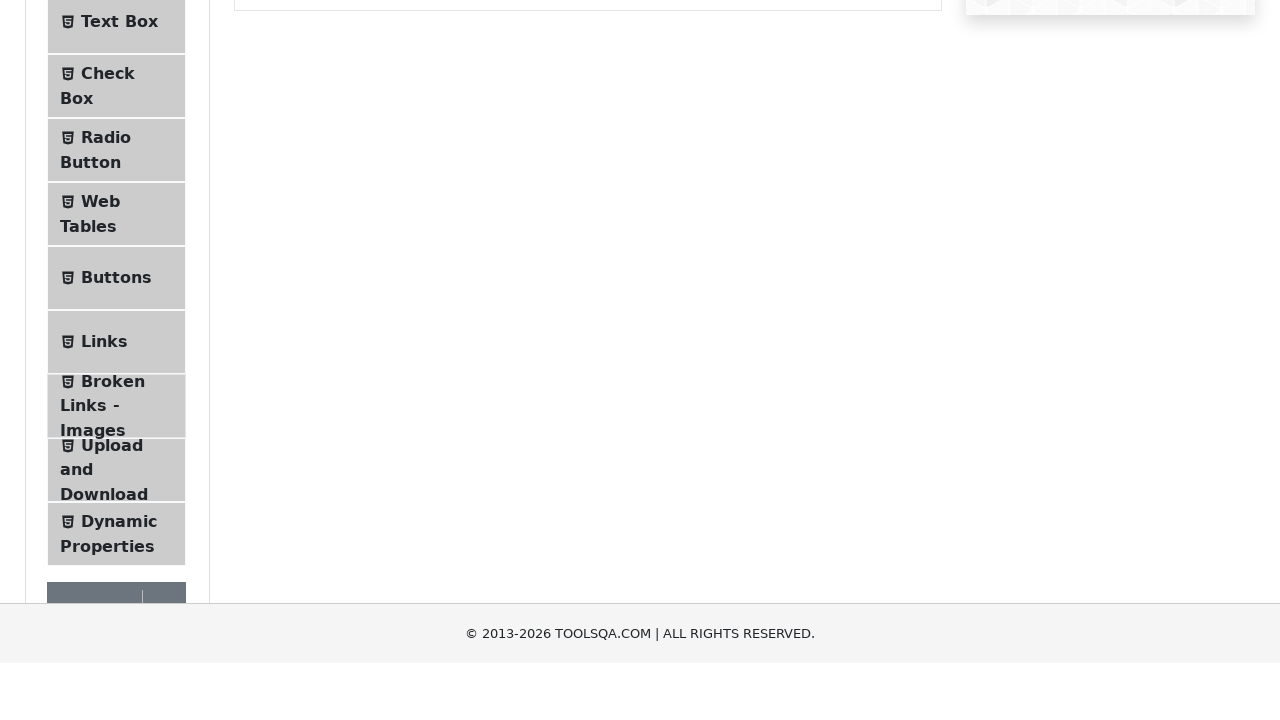

Waited 2 seconds for page to load
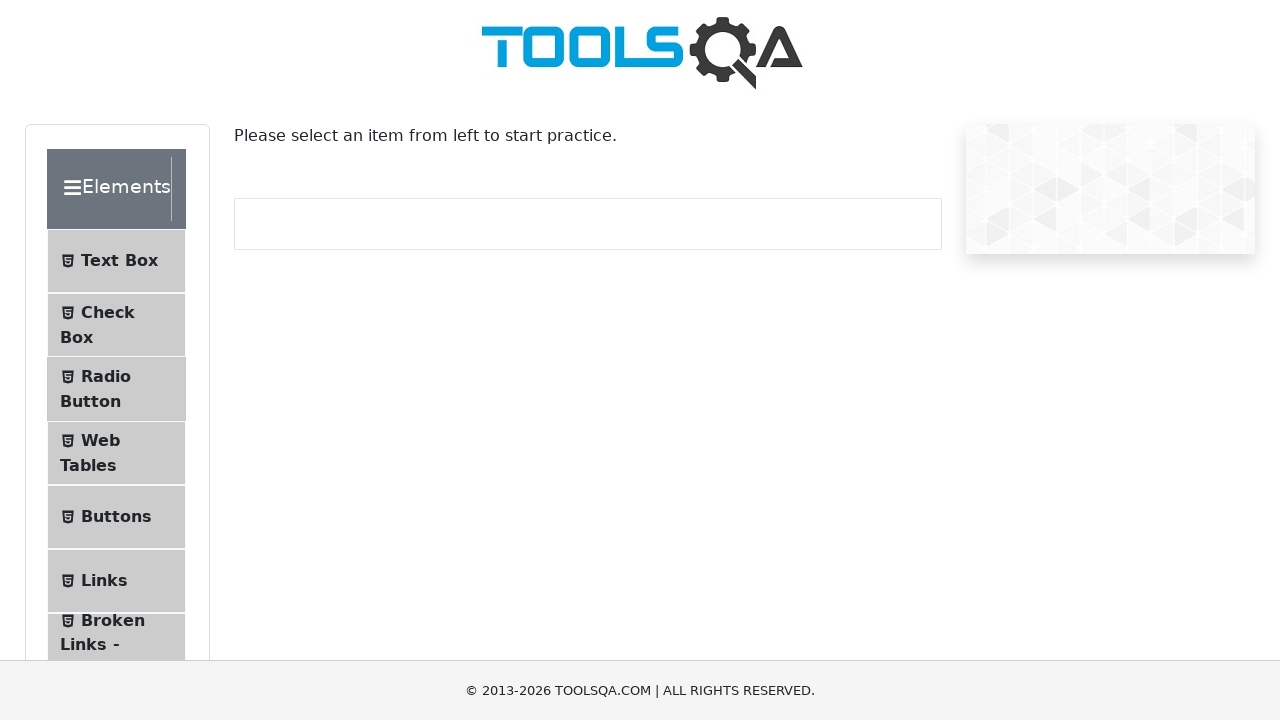

Clicked on Radio Button menu item at (106, 376) on text=Radio Button
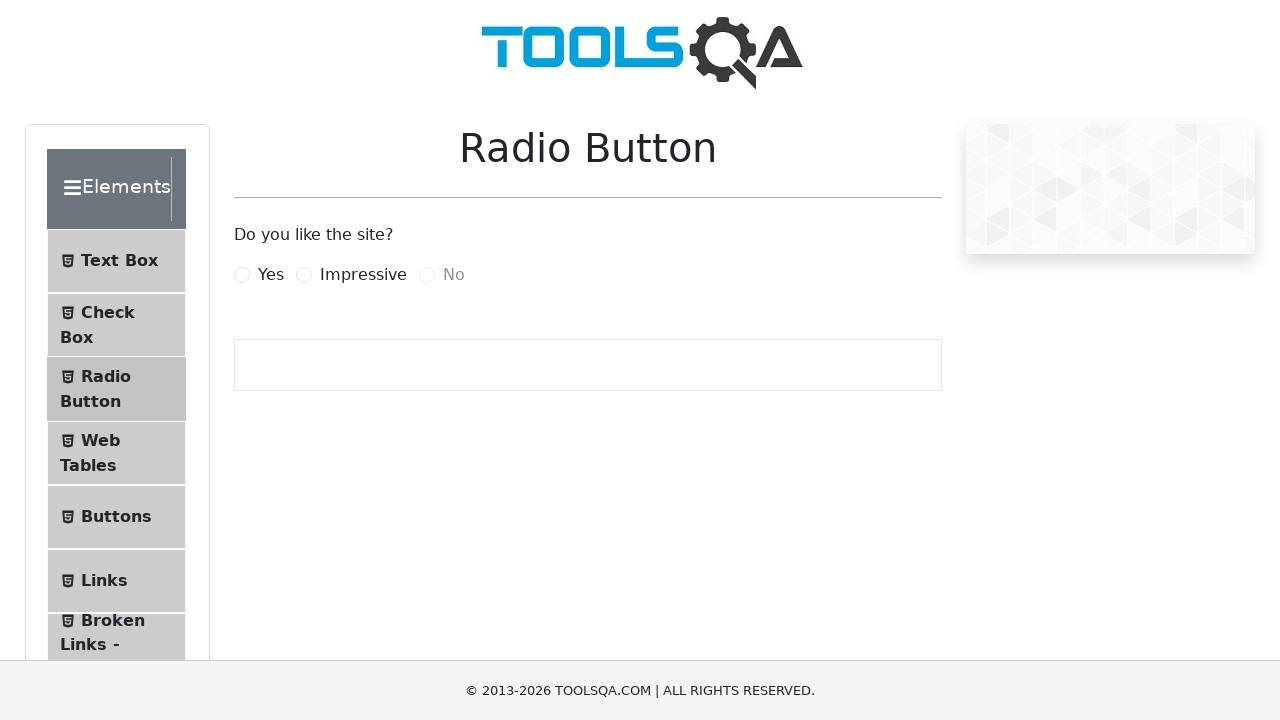

Waited 2 seconds for radio button page to load
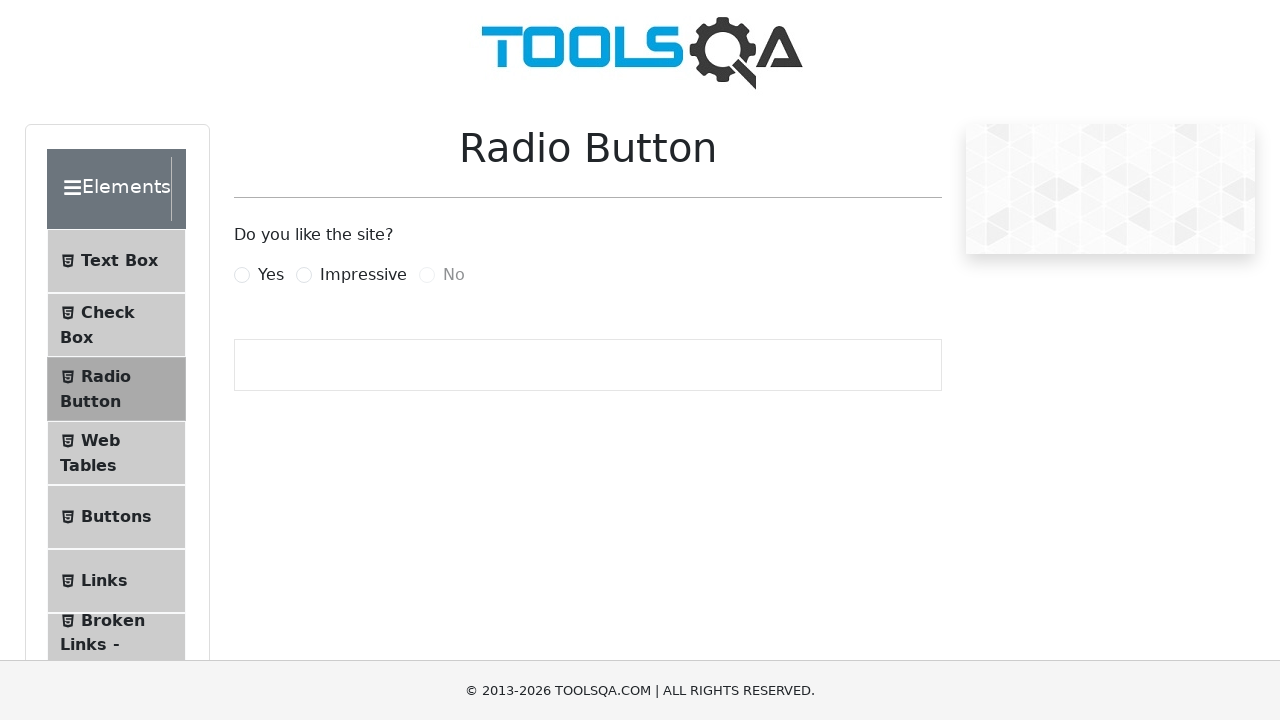

Clicked Yes radio button at (271, 275) on label[for='yesRadio']
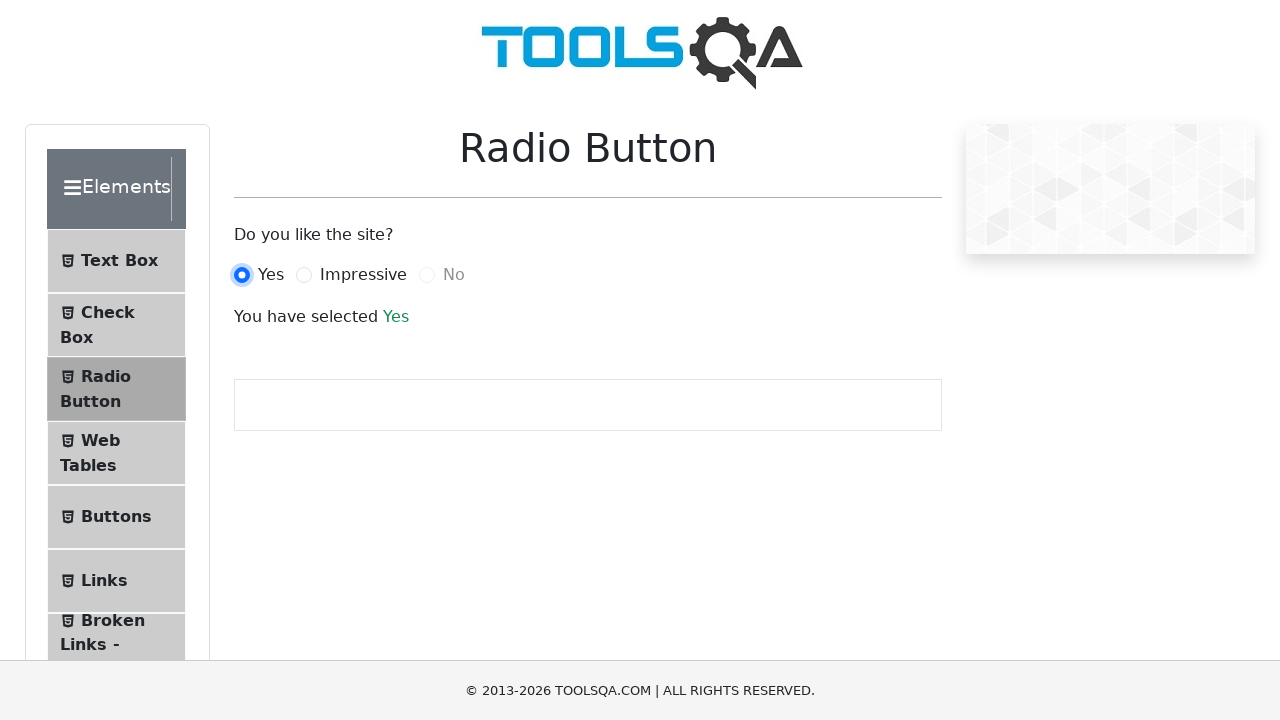

Waited 2 seconds before selecting next radio button
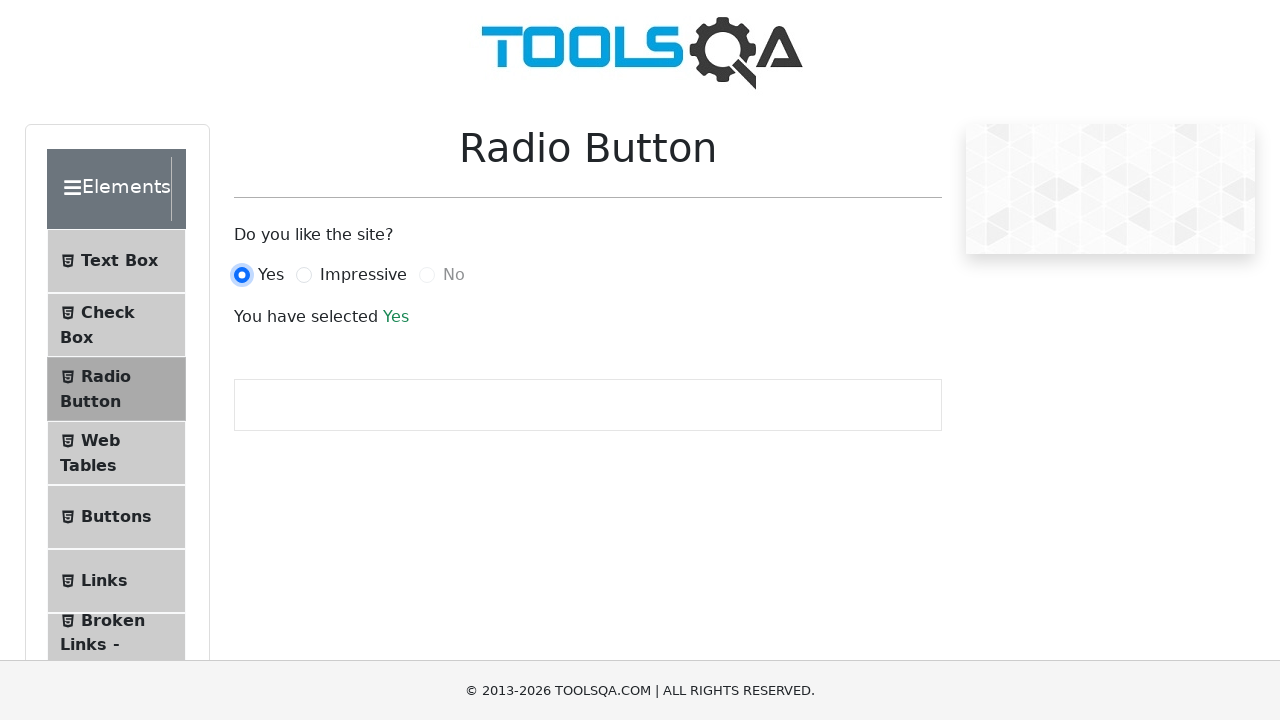

Clicked Impressive radio button at (363, 275) on label[for='impressiveRadio']
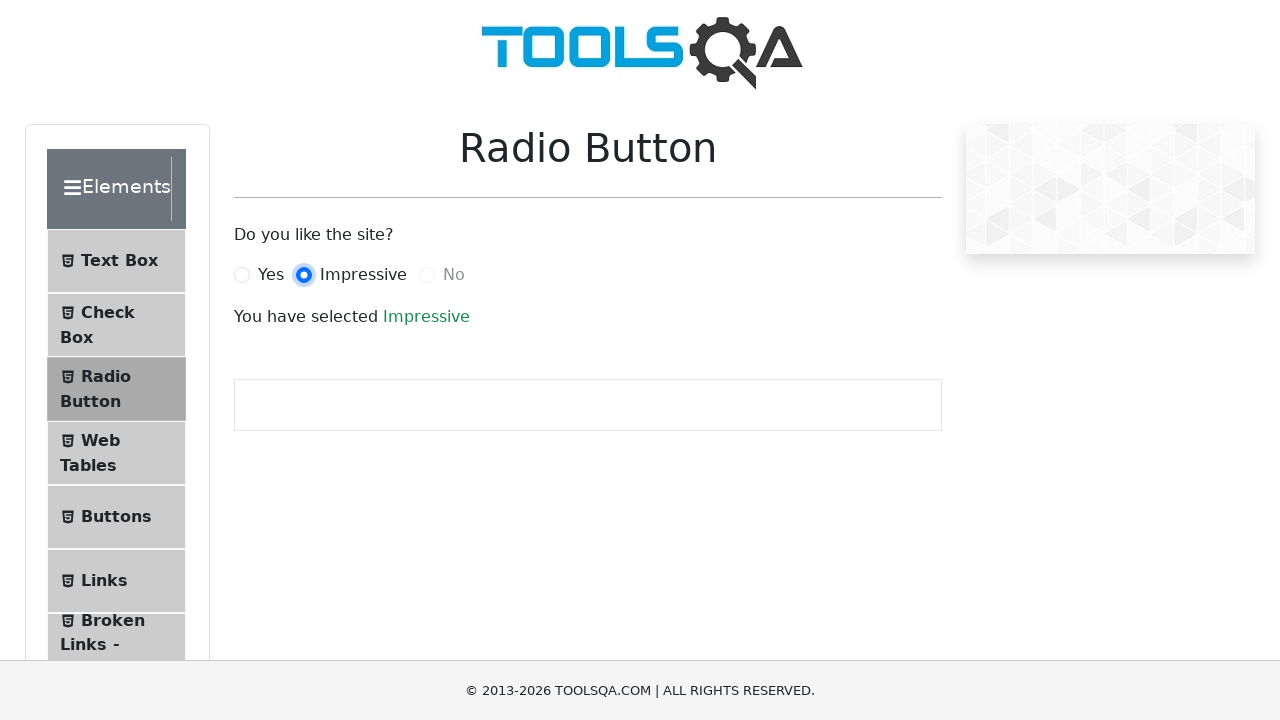

Verified 'You have selected' text appeared
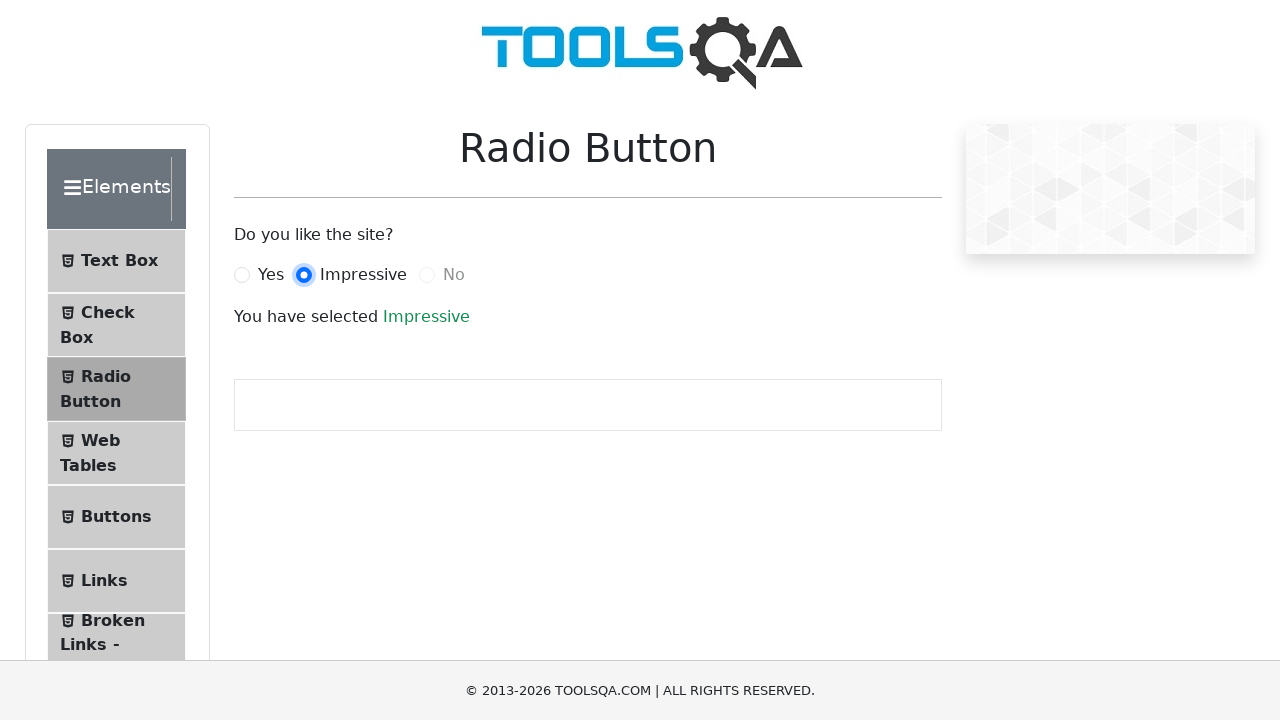

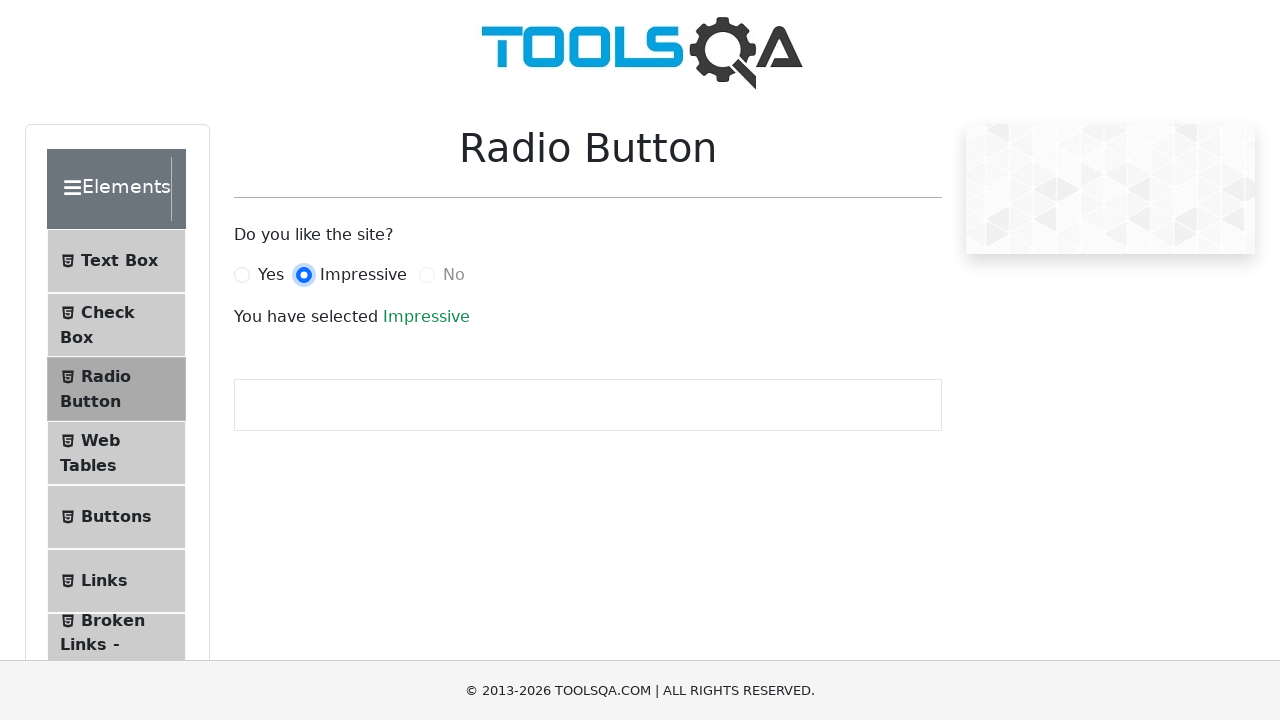